Tests that a todo item is removed when edited to an empty string.

Starting URL: https://demo.playwright.dev/todomvc

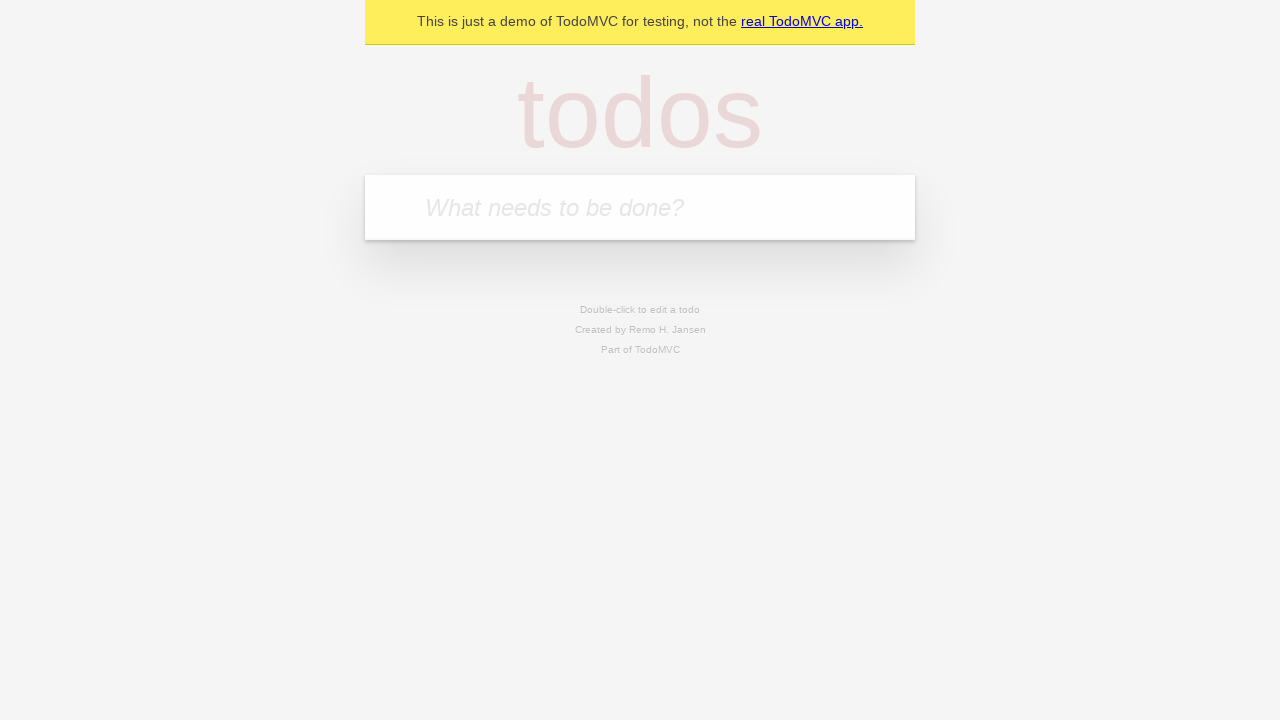

Filled new todo input with 'buy some cheese' on internal:attr=[placeholder="What needs to be done?"i]
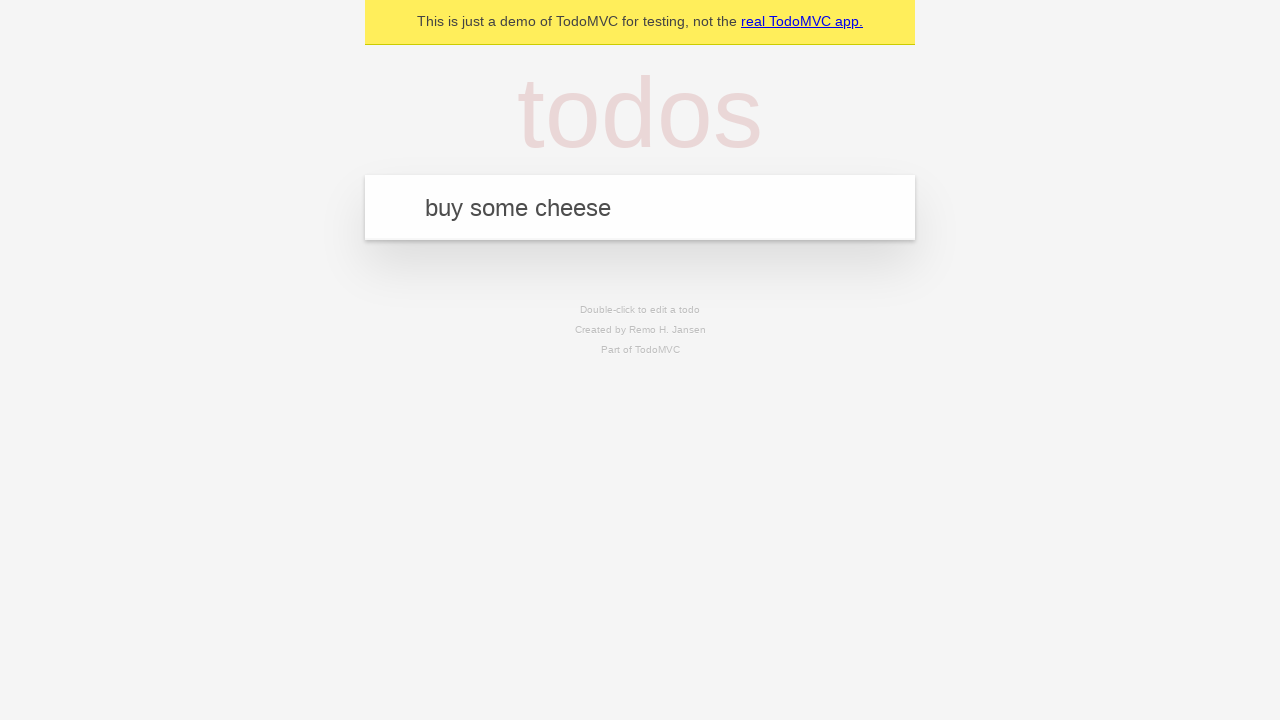

Pressed Enter to create todo item 'buy some cheese' on internal:attr=[placeholder="What needs to be done?"i]
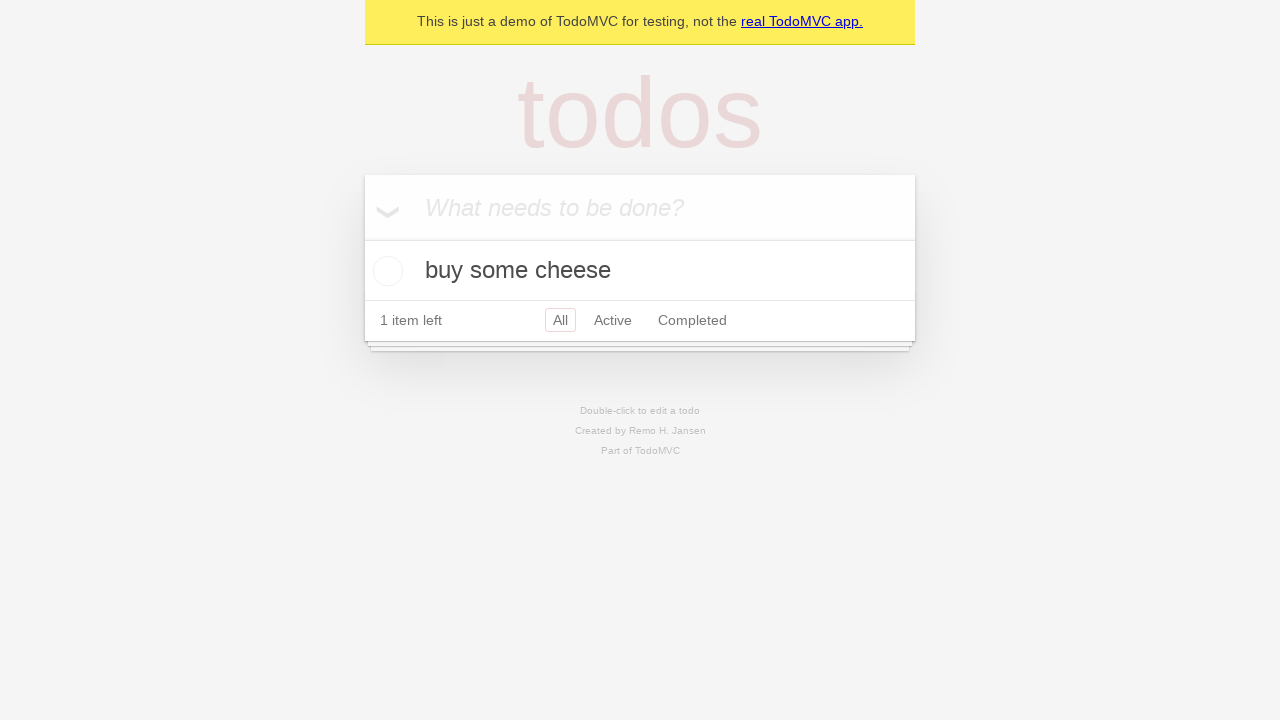

Filled new todo input with 'feed the cat' on internal:attr=[placeholder="What needs to be done?"i]
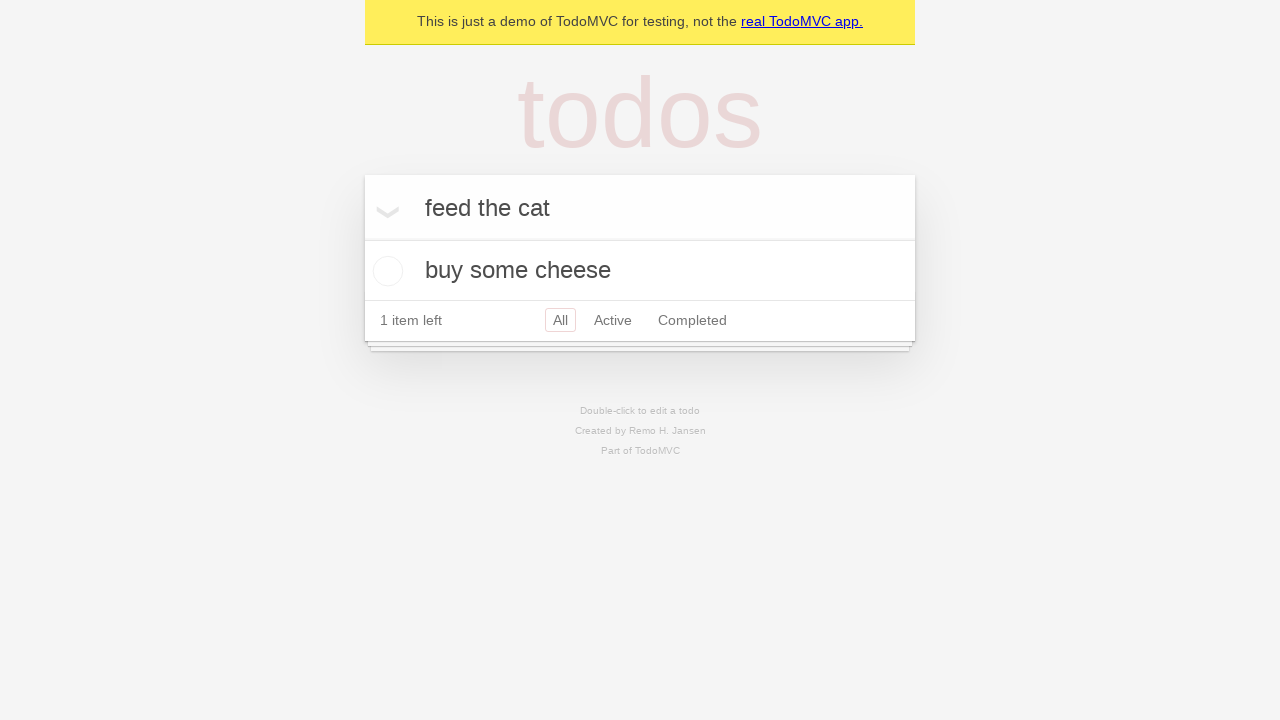

Pressed Enter to create todo item 'feed the cat' on internal:attr=[placeholder="What needs to be done?"i]
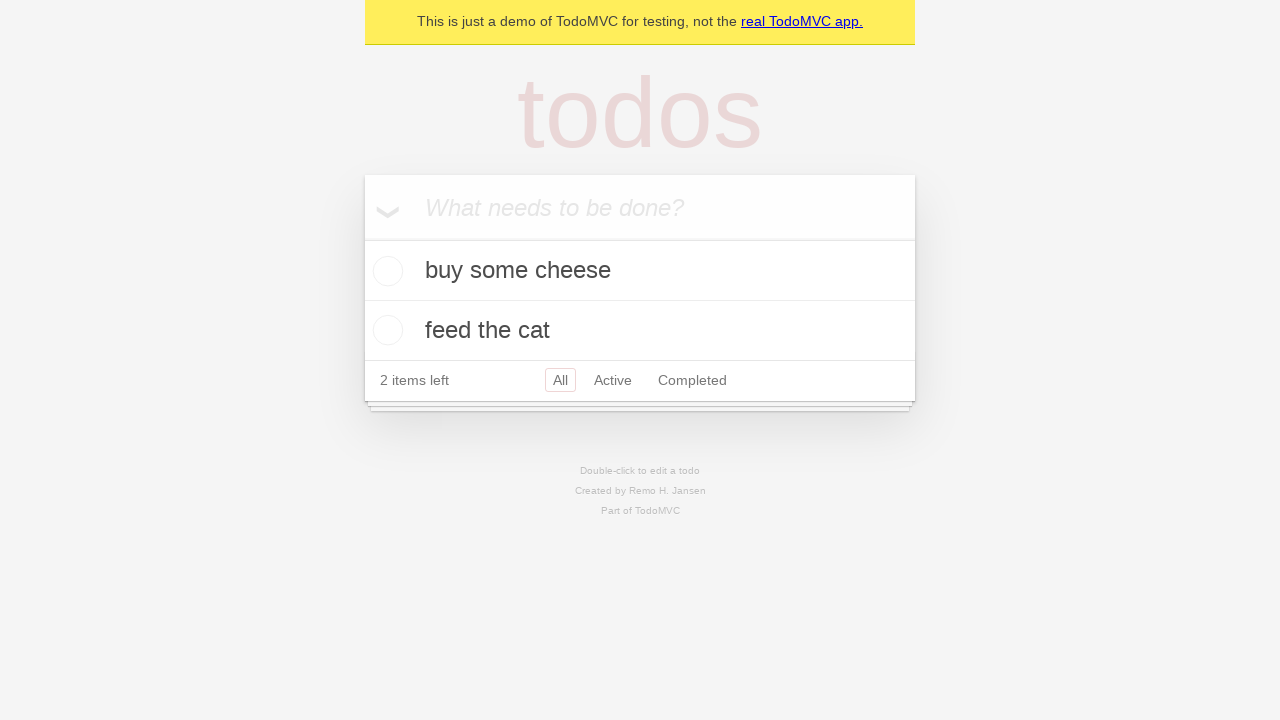

Filled new todo input with 'book a doctors appointment' on internal:attr=[placeholder="What needs to be done?"i]
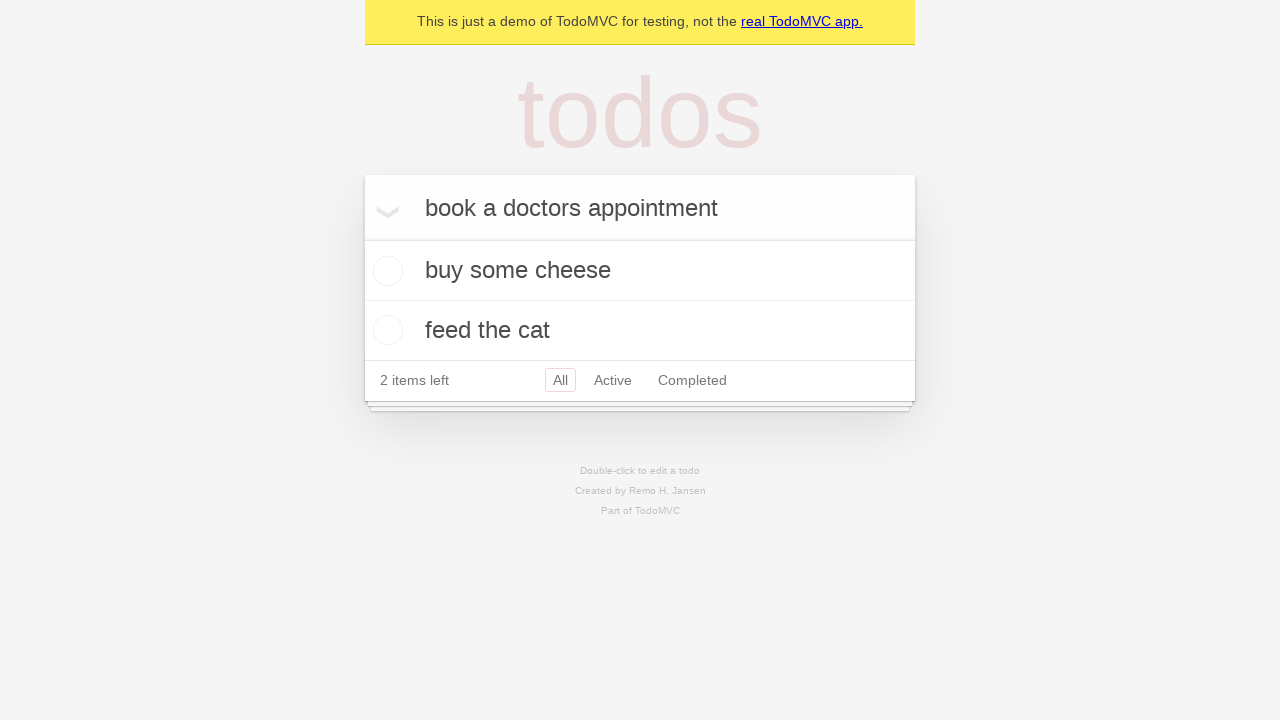

Pressed Enter to create todo item 'book a doctors appointment' on internal:attr=[placeholder="What needs to be done?"i]
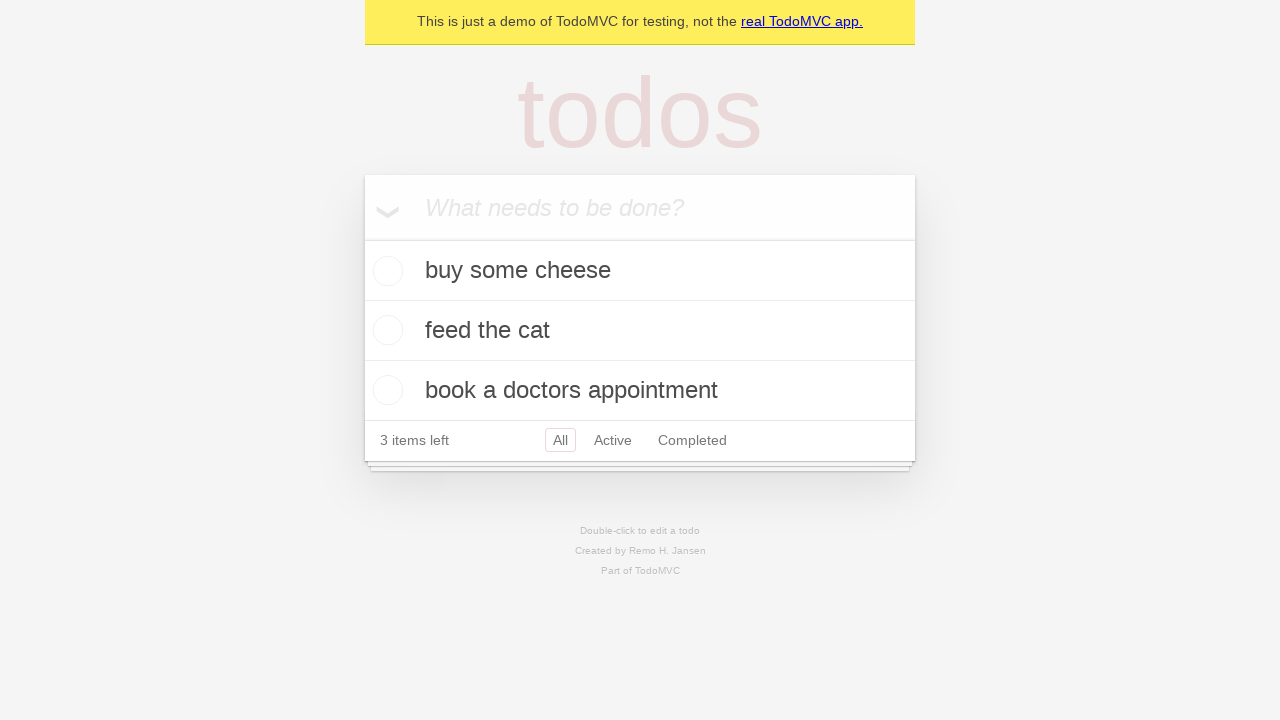

Double-clicked second todo item to enter edit mode at (640, 331) on internal:testid=[data-testid="todo-item"s] >> nth=1
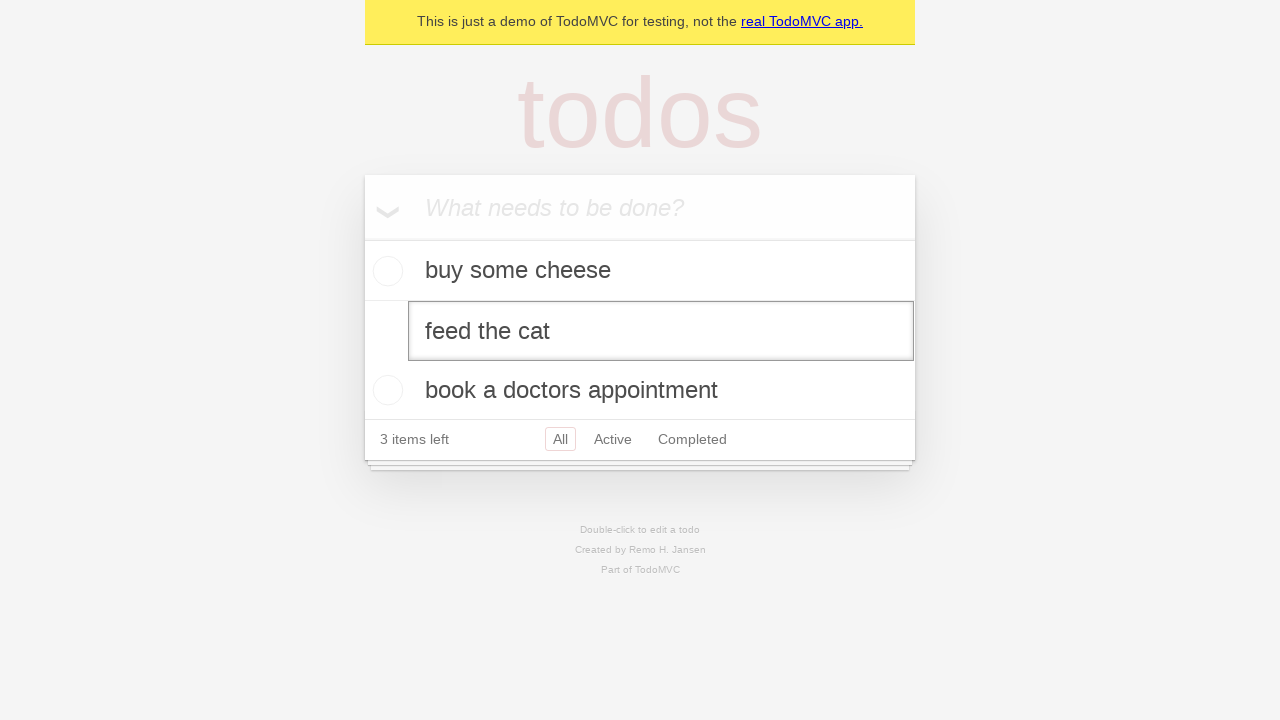

Cleared all text from the edit input field on internal:testid=[data-testid="todo-item"s] >> nth=1 >> internal:role=textbox[nam
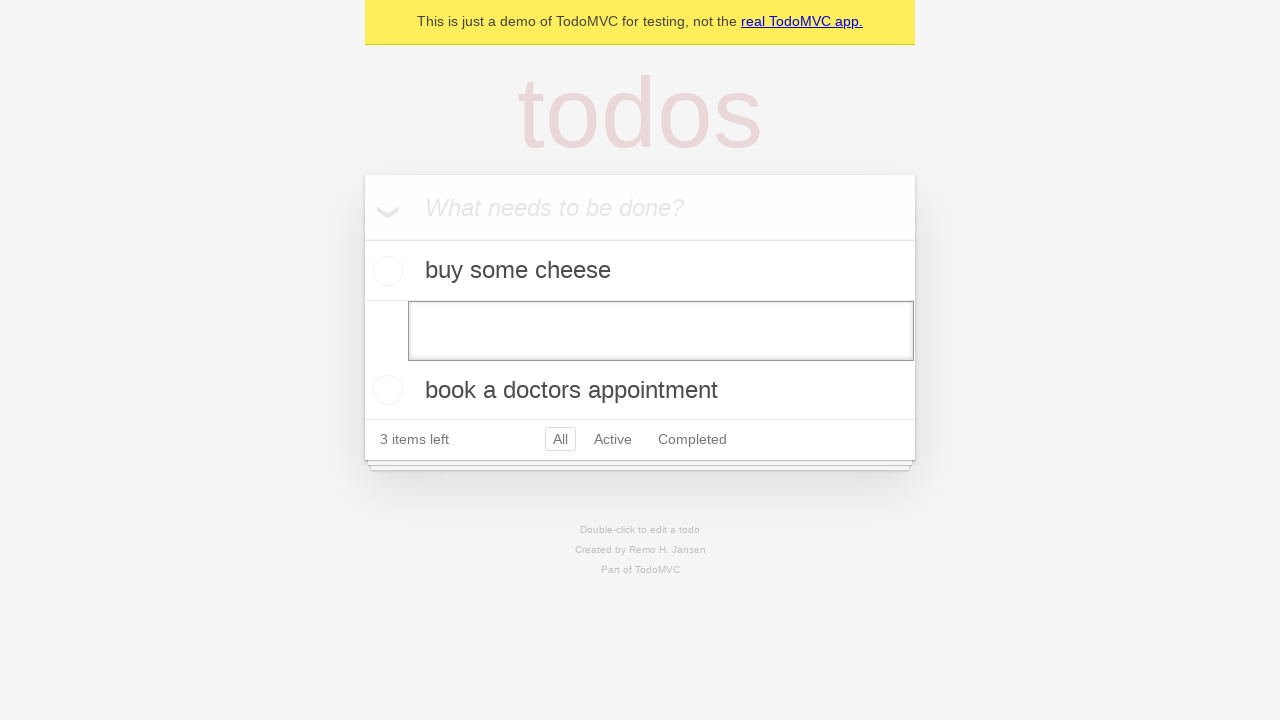

Pressed Enter to confirm empty text, removing the todo item on internal:testid=[data-testid="todo-item"s] >> nth=1 >> internal:role=textbox[nam
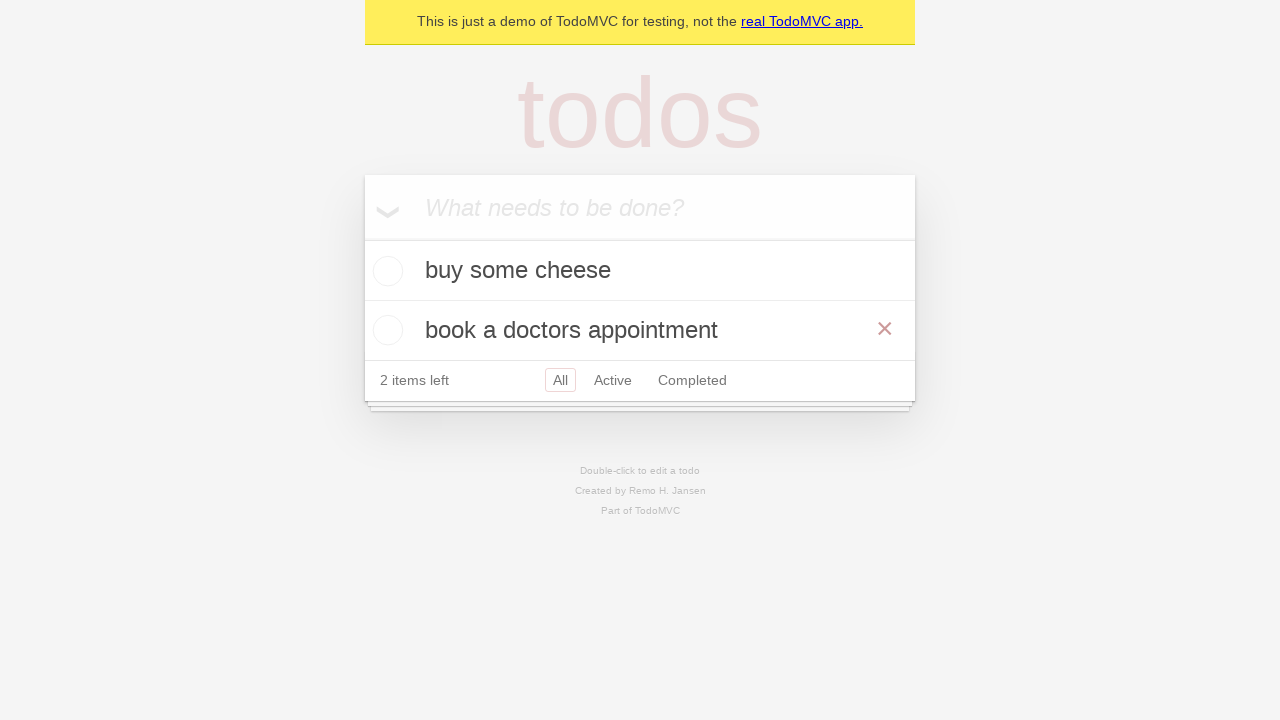

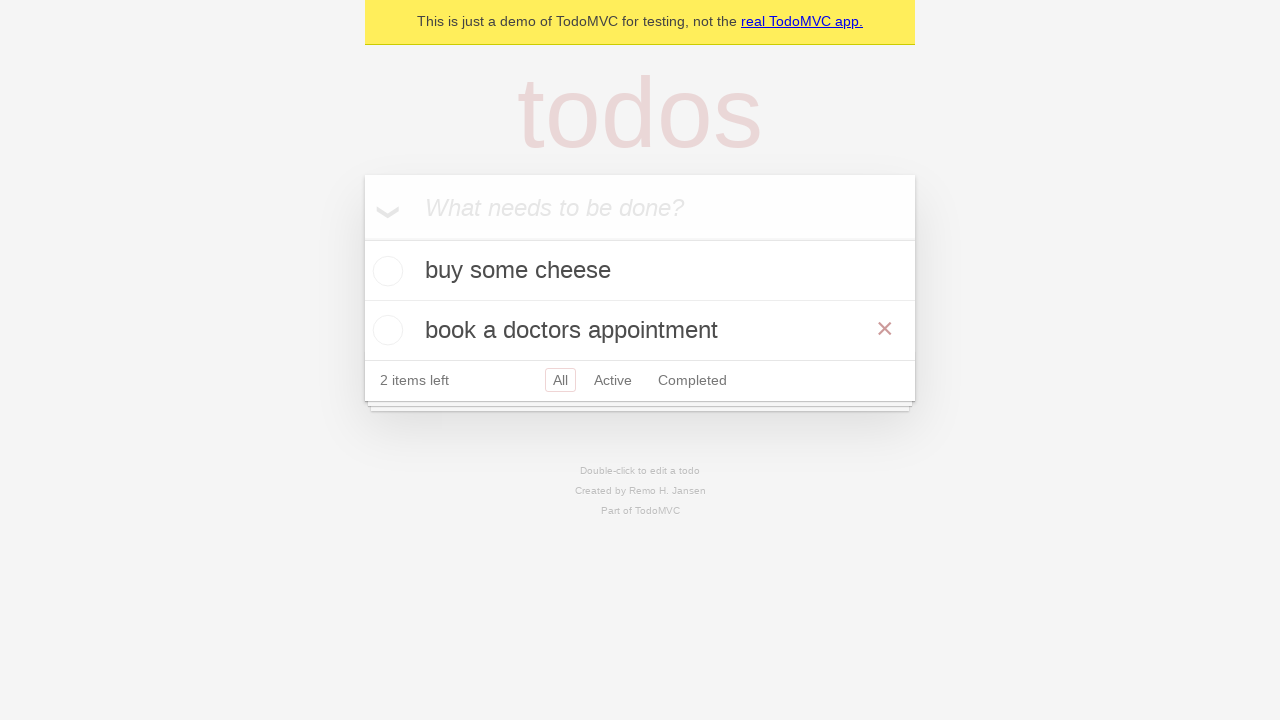